Tests dynamic input enabling by clicking a button and verifying the enable message appears

Starting URL: https://the-internet.herokuapp.com/dynamic_controls

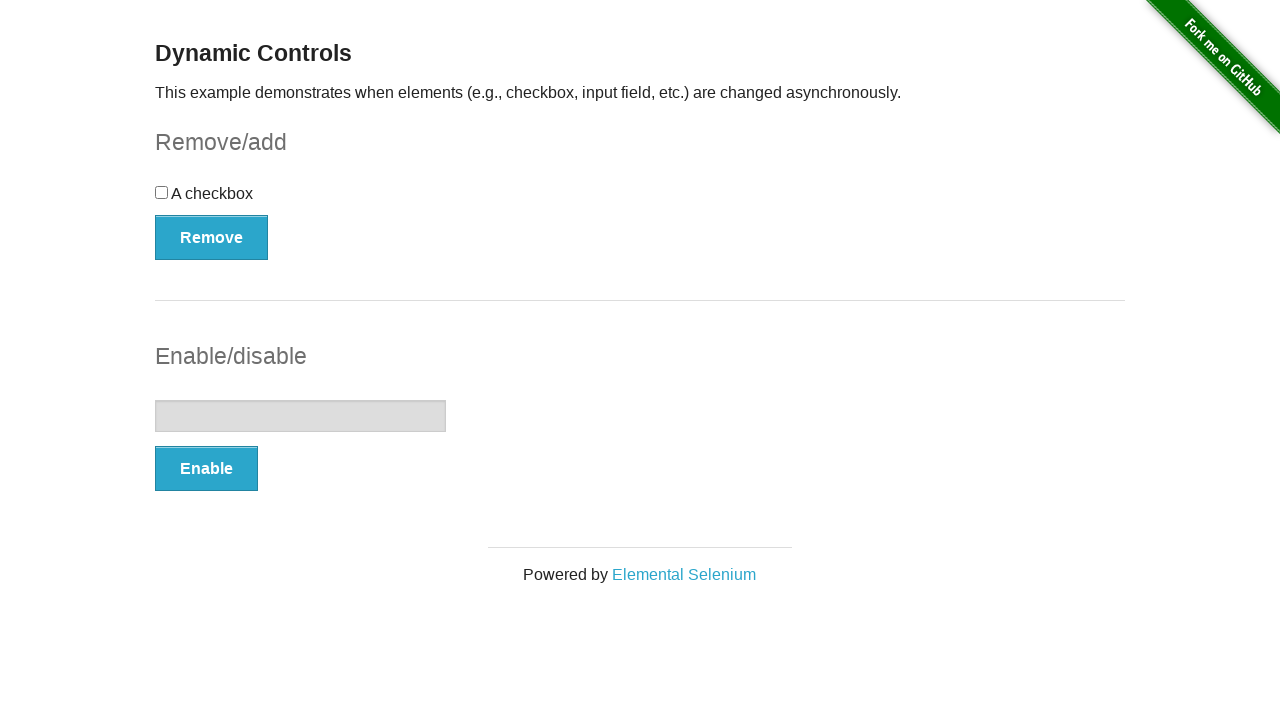

Clicked the enable input button at (206, 469) on #input-example>button
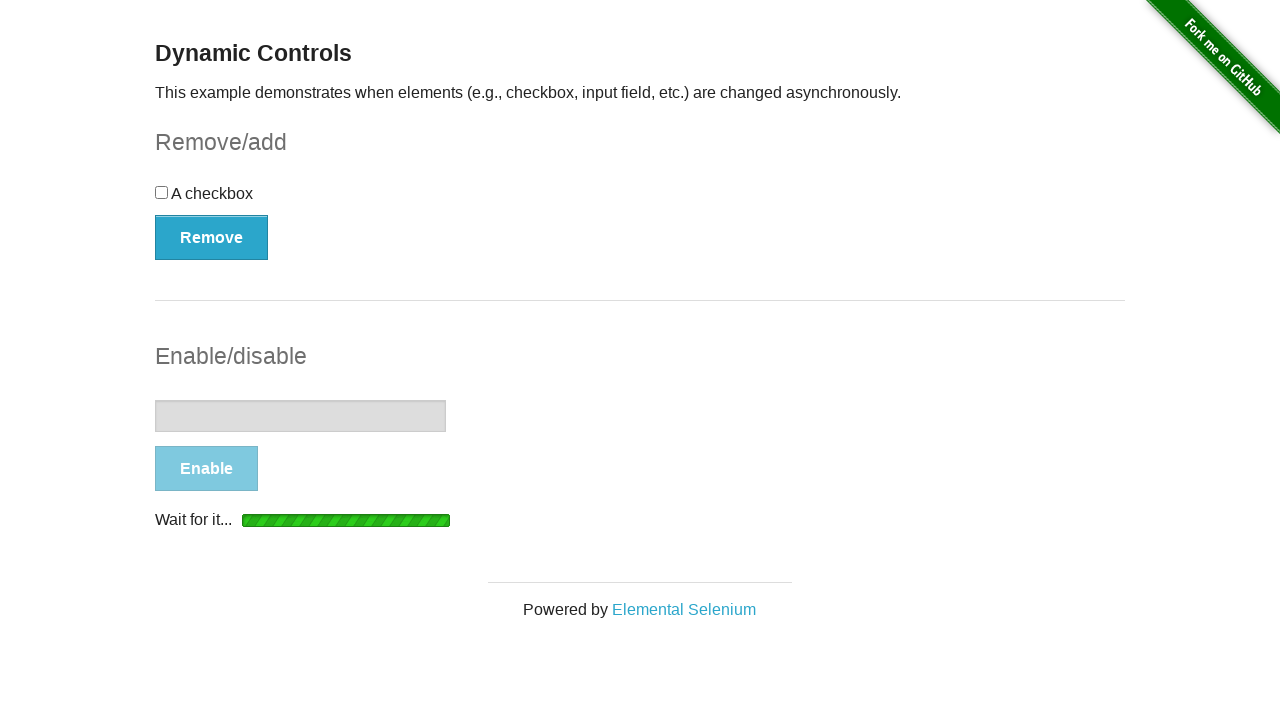

Waited for enable message to appear
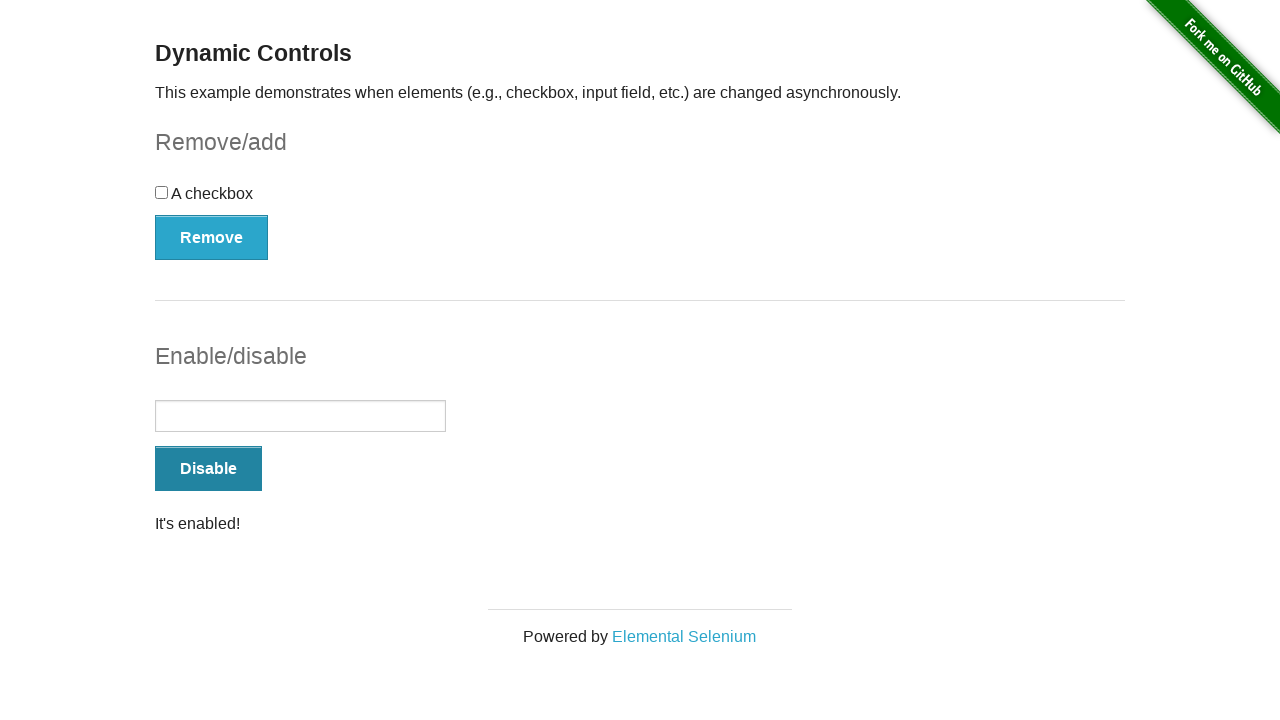

Verified enable message displays 'It's enabled!'
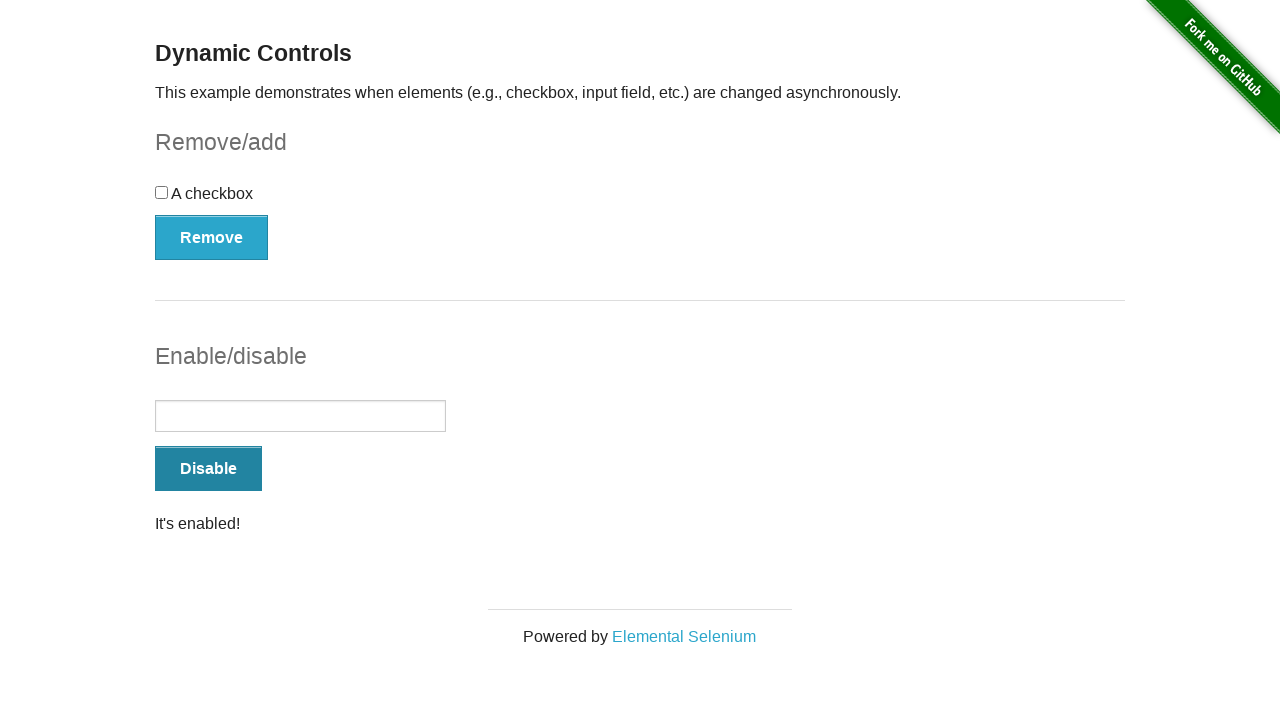

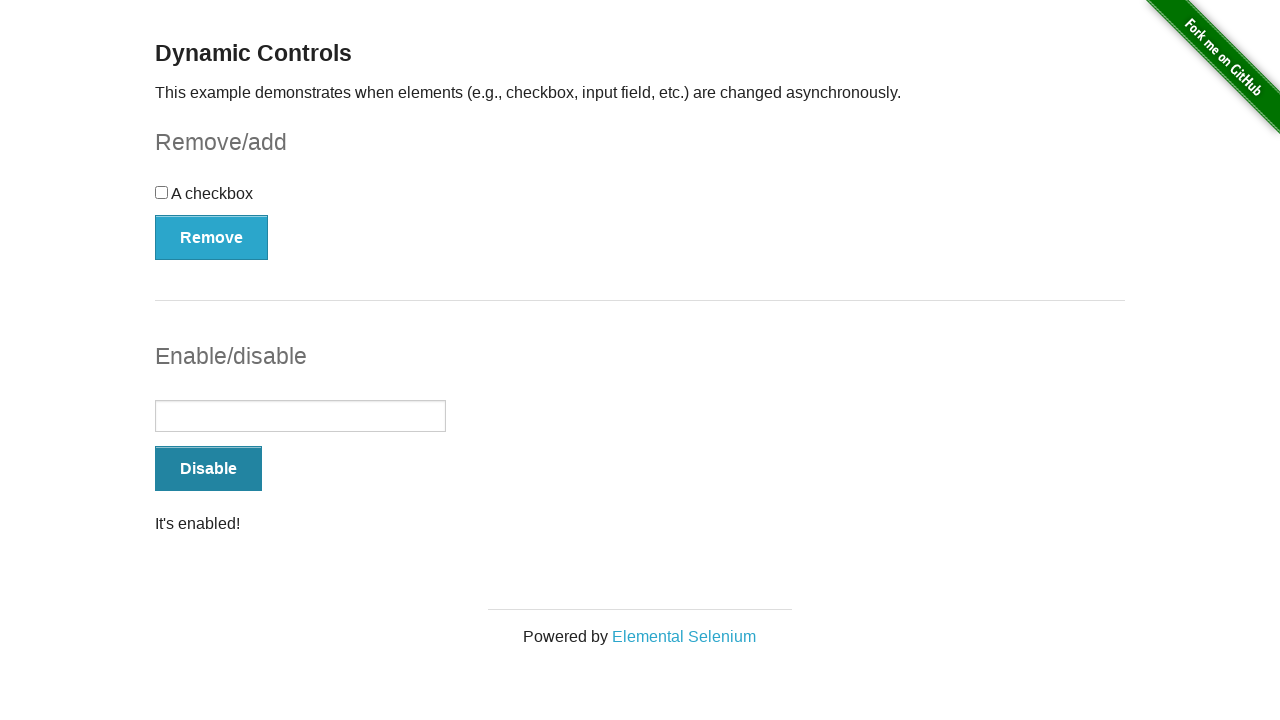